Tests clicking a button on a music lesson page, specifically clicking a button in a table layout related to musical frequency lessons.

Starting URL: https://www.apronus.com/music/lessons/unit01.htm

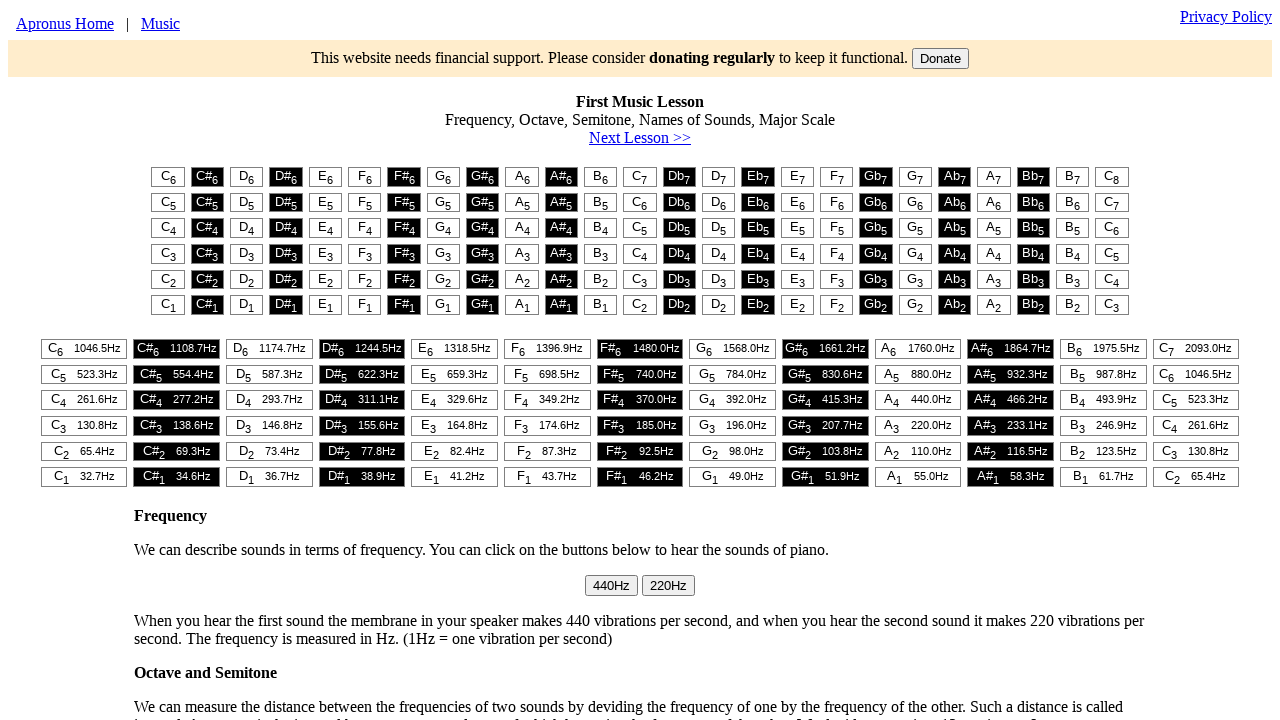

Navigated to music lesson page
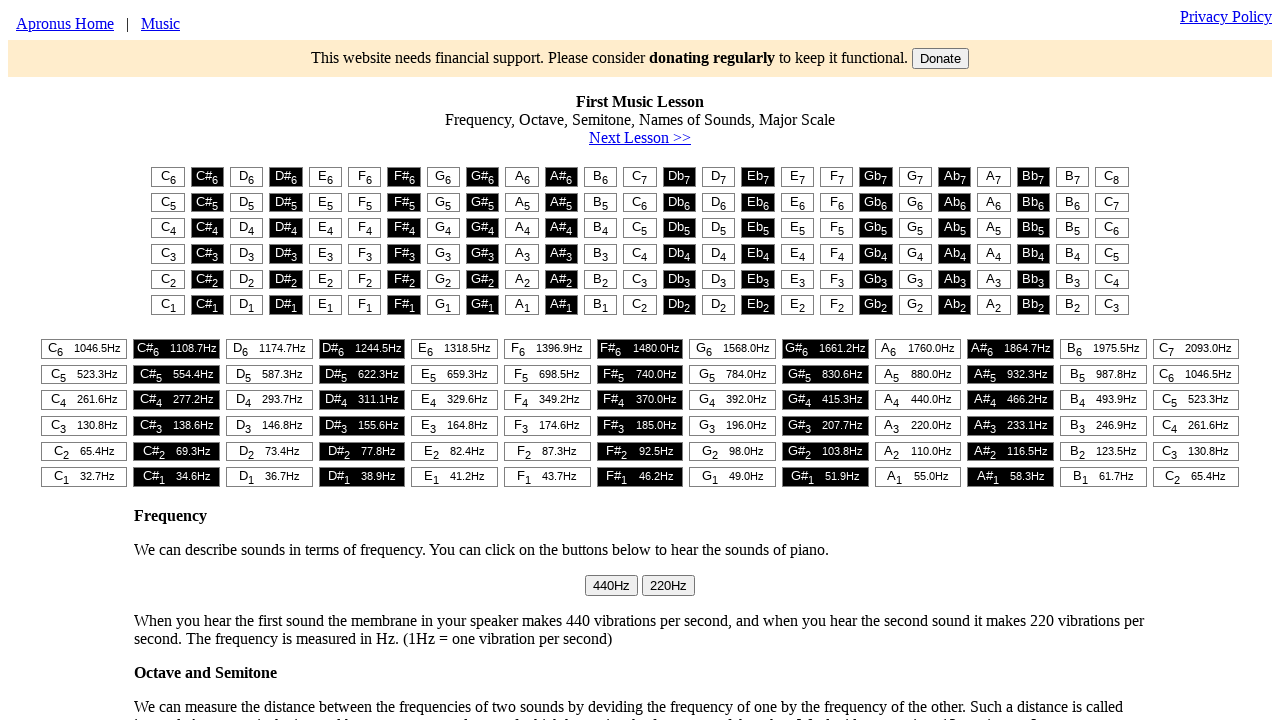

Clicked button in table layout for musical frequency lesson at (168, 177) on #t1 > table > tr:nth-child(1) > td:nth-child(1) > button
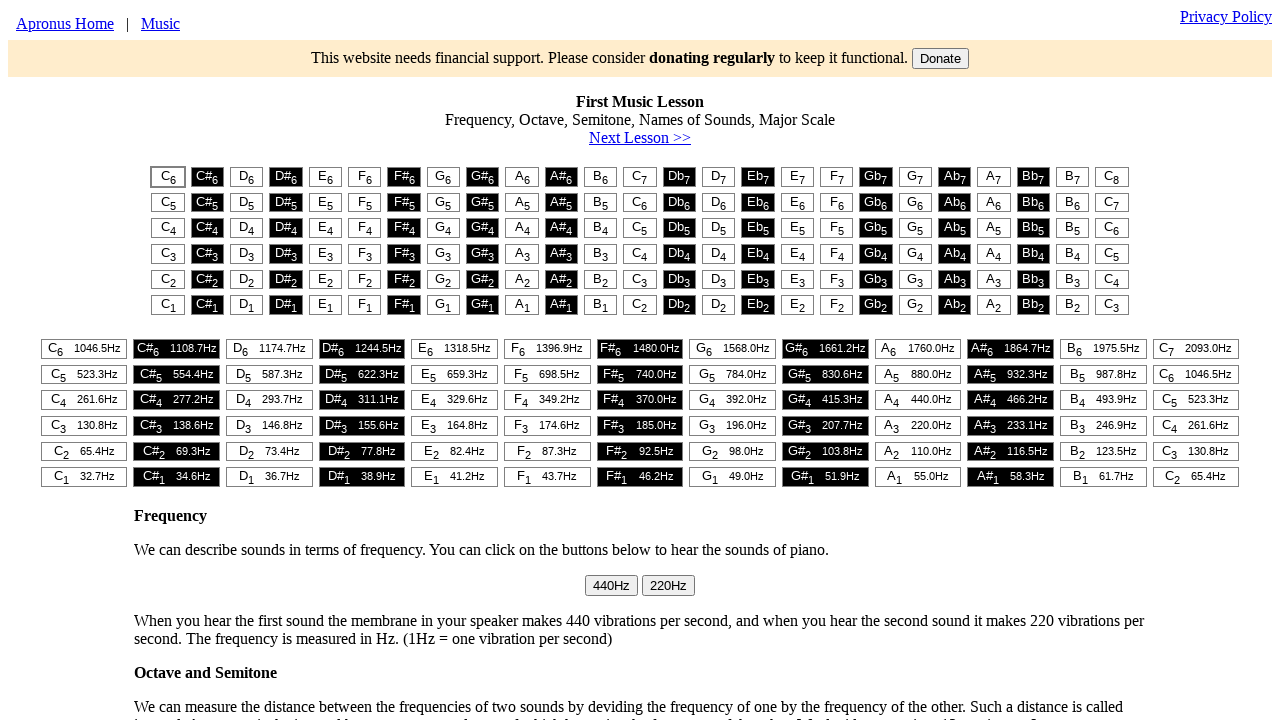

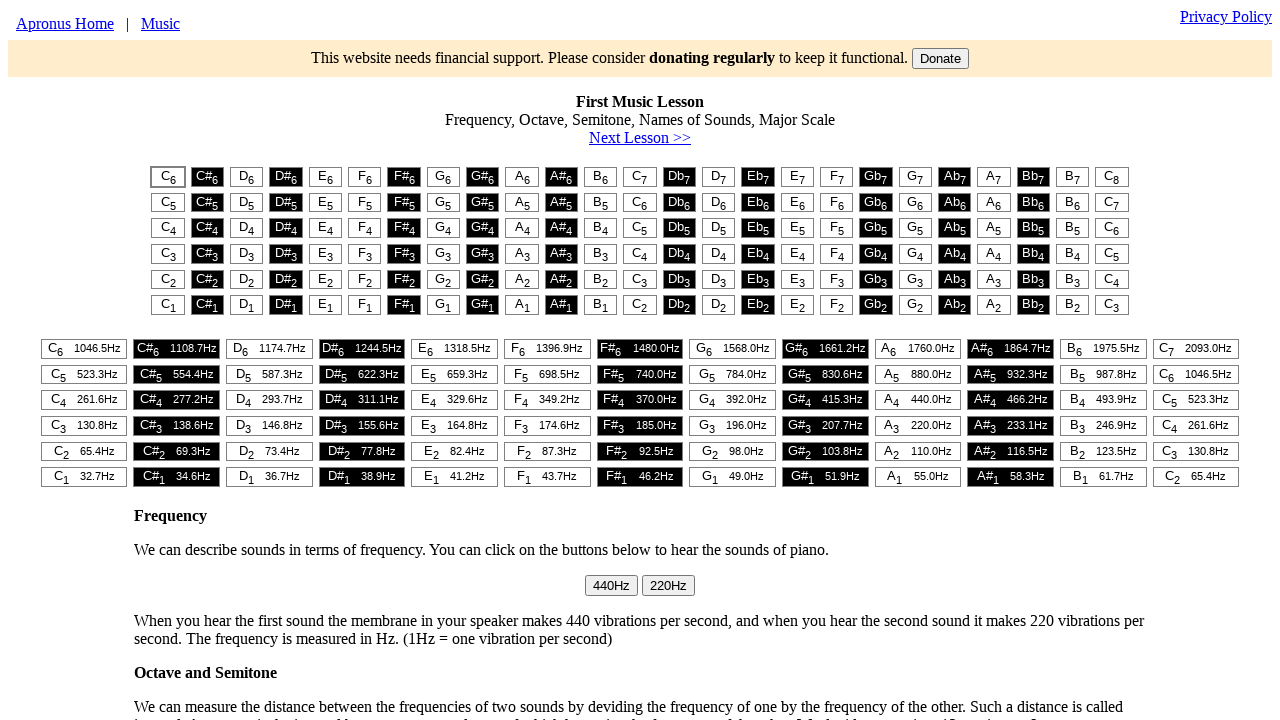